Tests jQuery UI checkboxradio widget by selecting the Paris radio button if not already selected, then selects all available checkboxes on the page

Starting URL: https://jqueryui.com/checkboxradio/

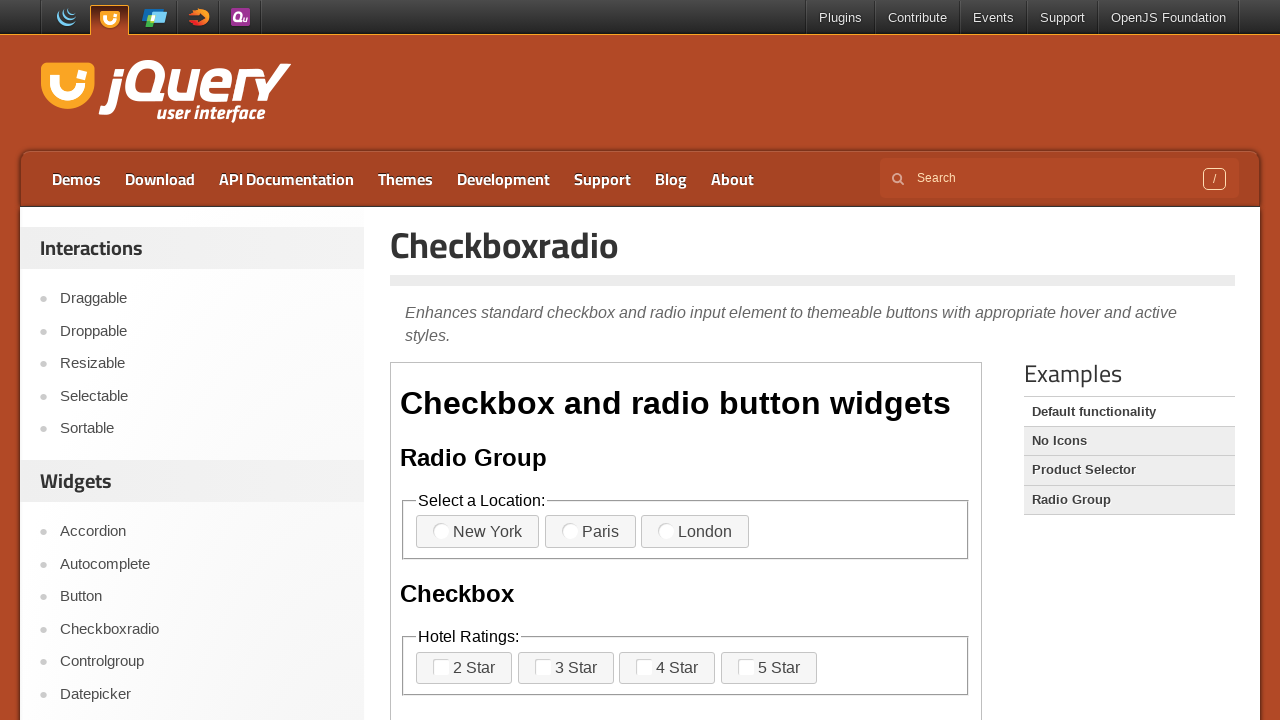

Located the demo iframe
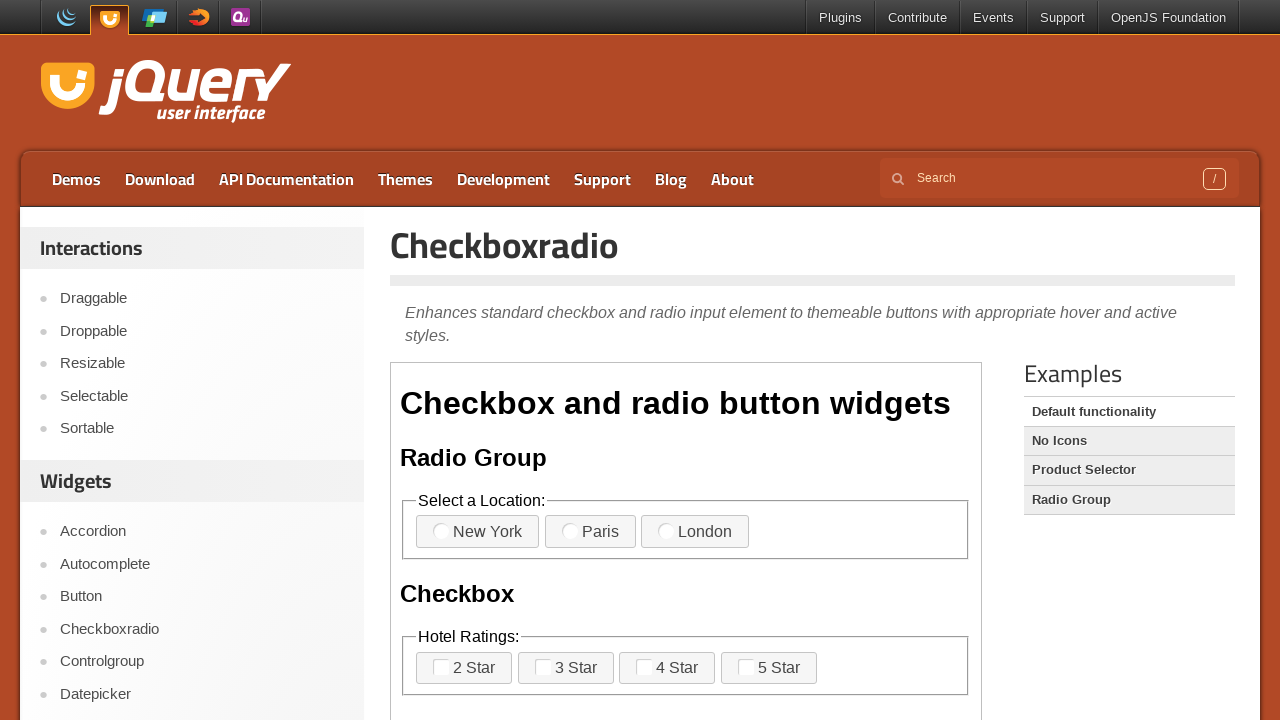

Located the Paris radio button
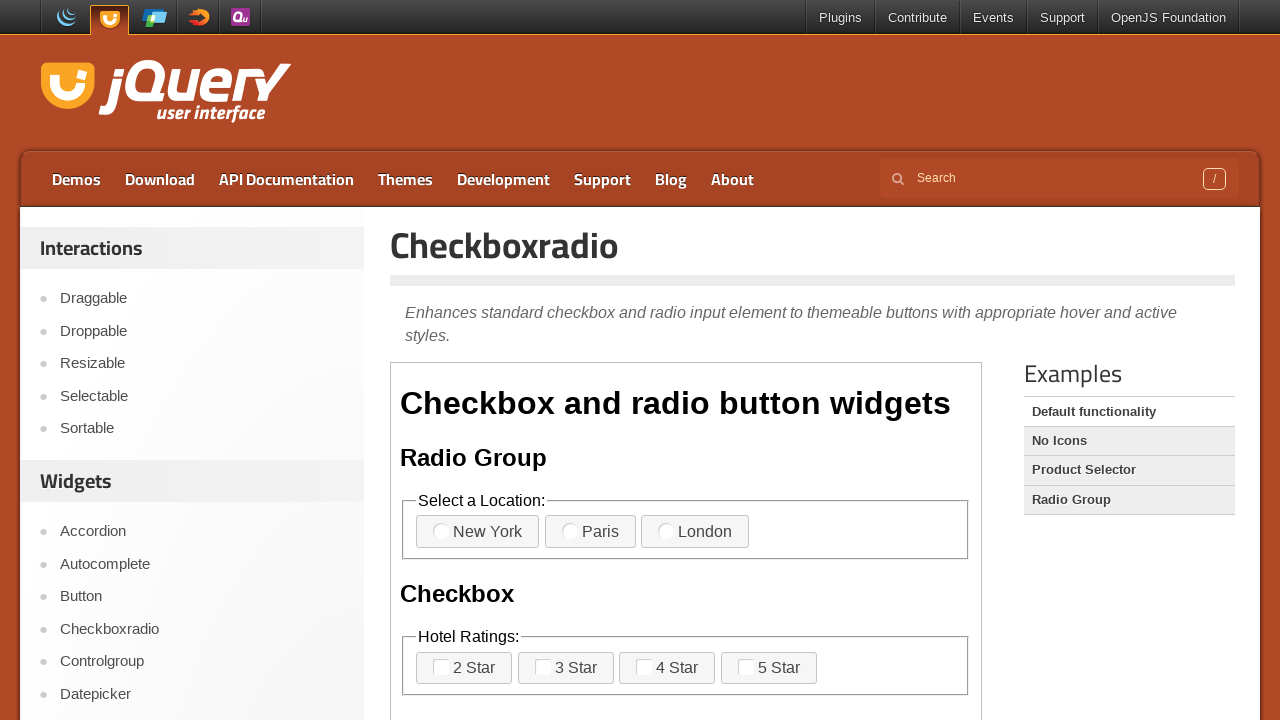

Scrolled Paris radio button into view
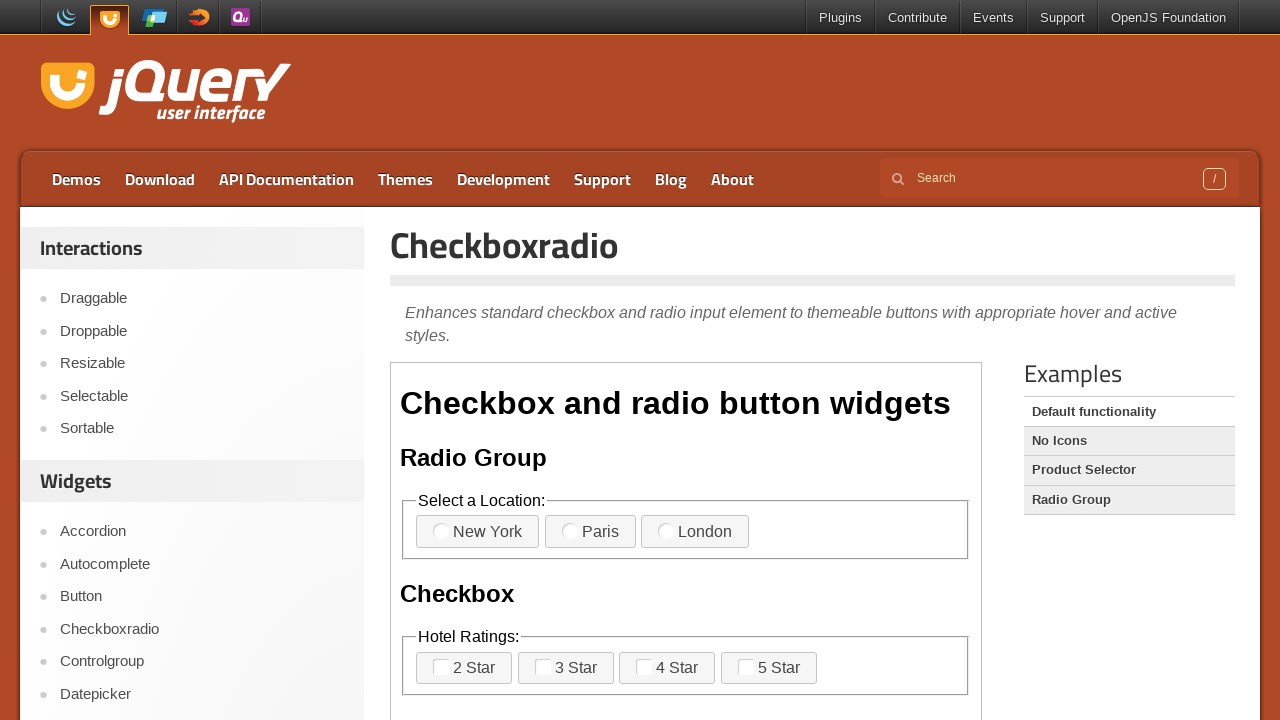

Clicked the Paris radio button to select it at (590, 532) on iframe.demo-frame >> internal:control=enter-frame >> label[for='radio-2']
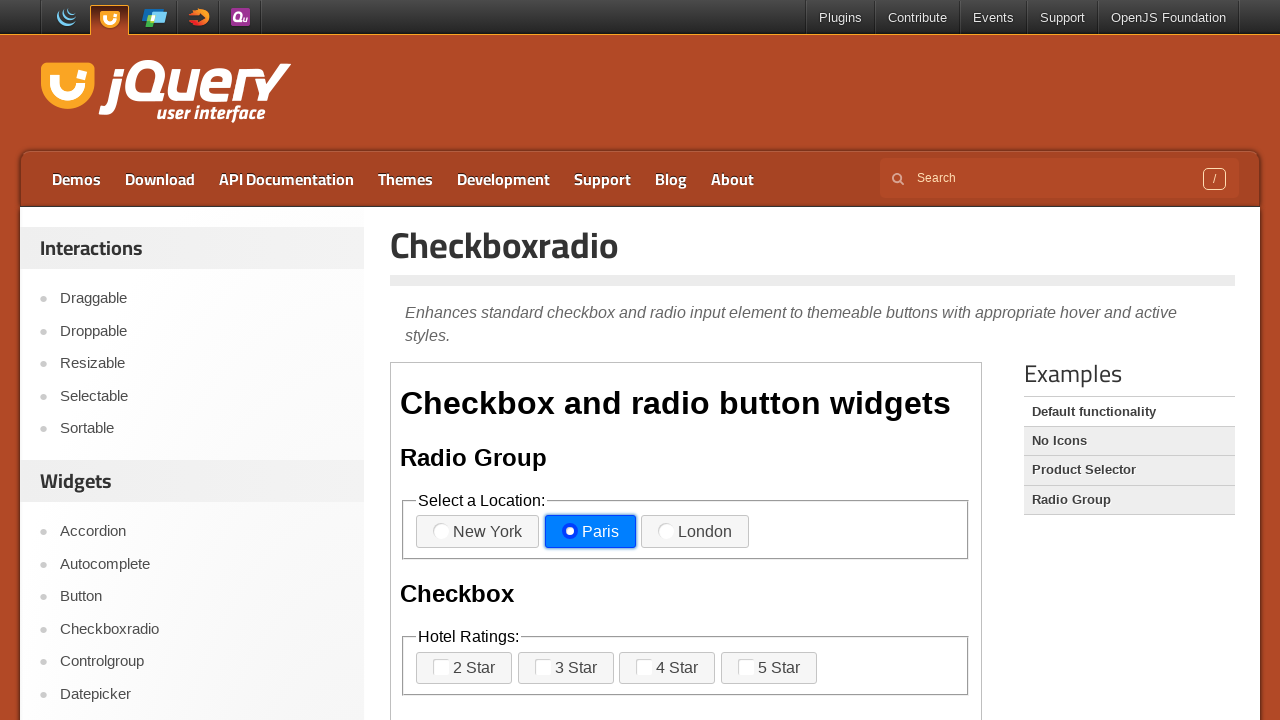

Located all checkbox labels
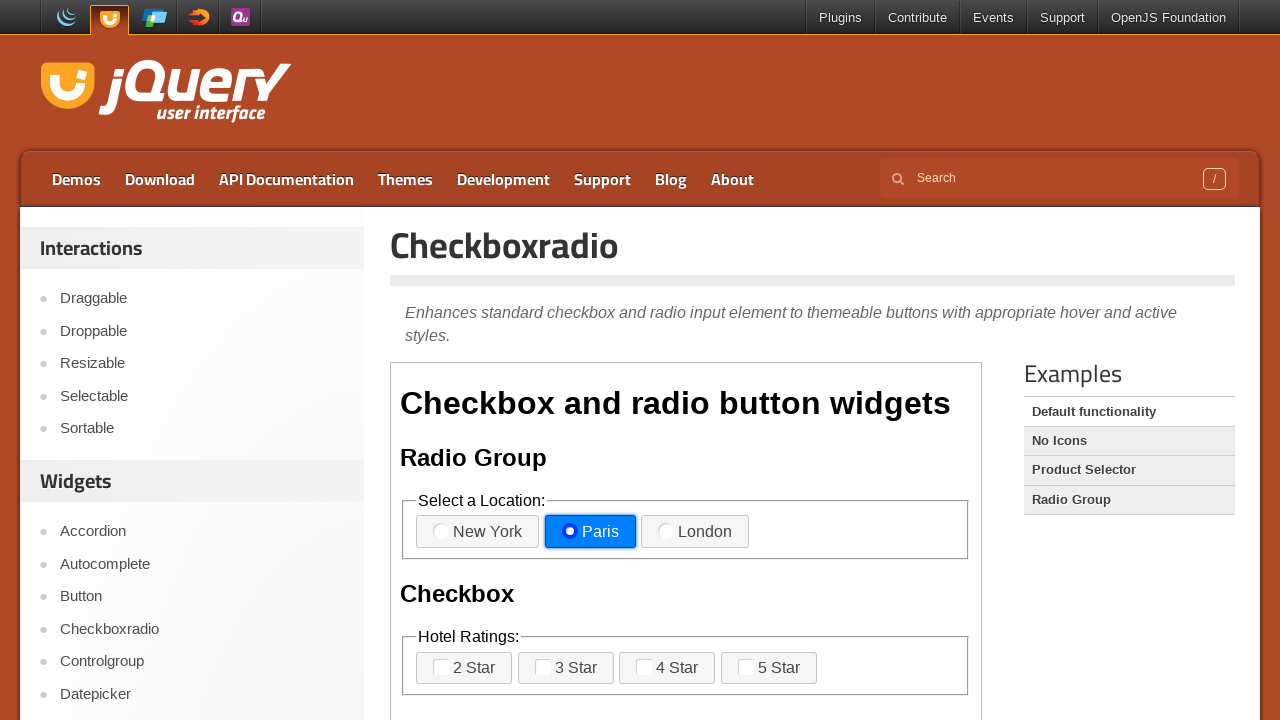

Found 11 checkboxes on the page
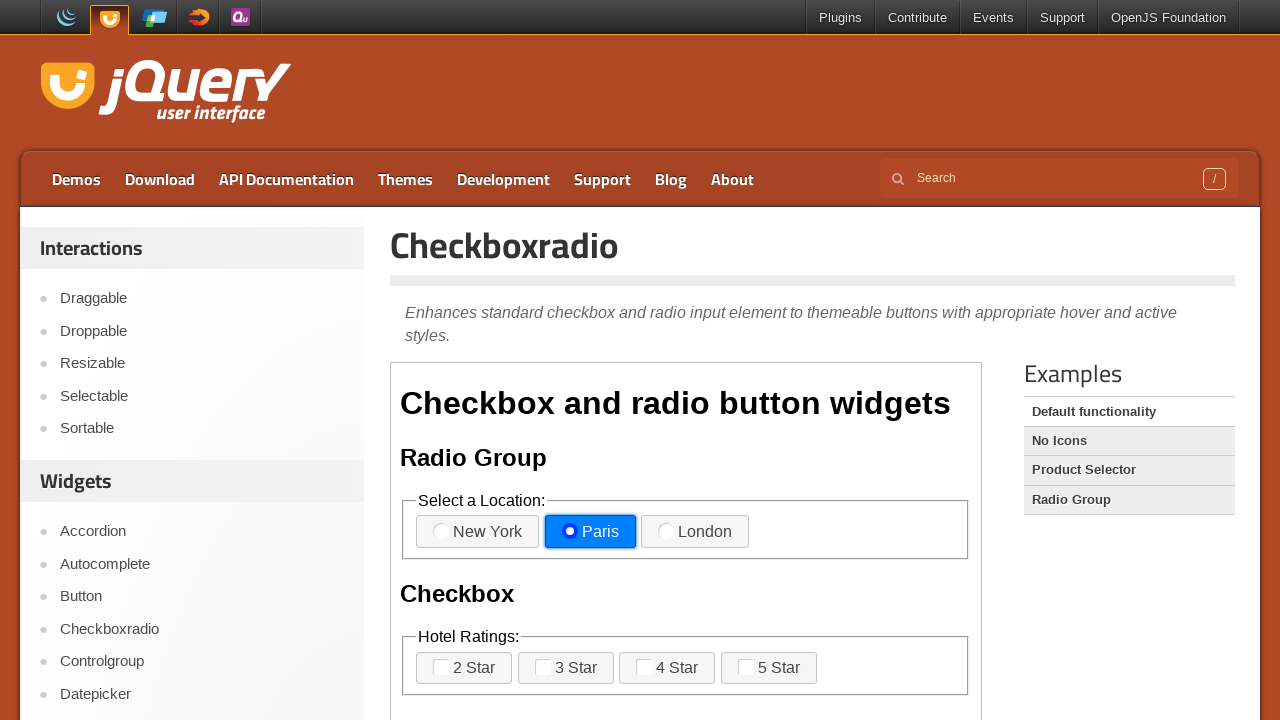

Clicked checkbox 1 of 11 at (478, 532) on iframe.demo-frame >> internal:control=enter-frame >> label[class*='checkboxradio
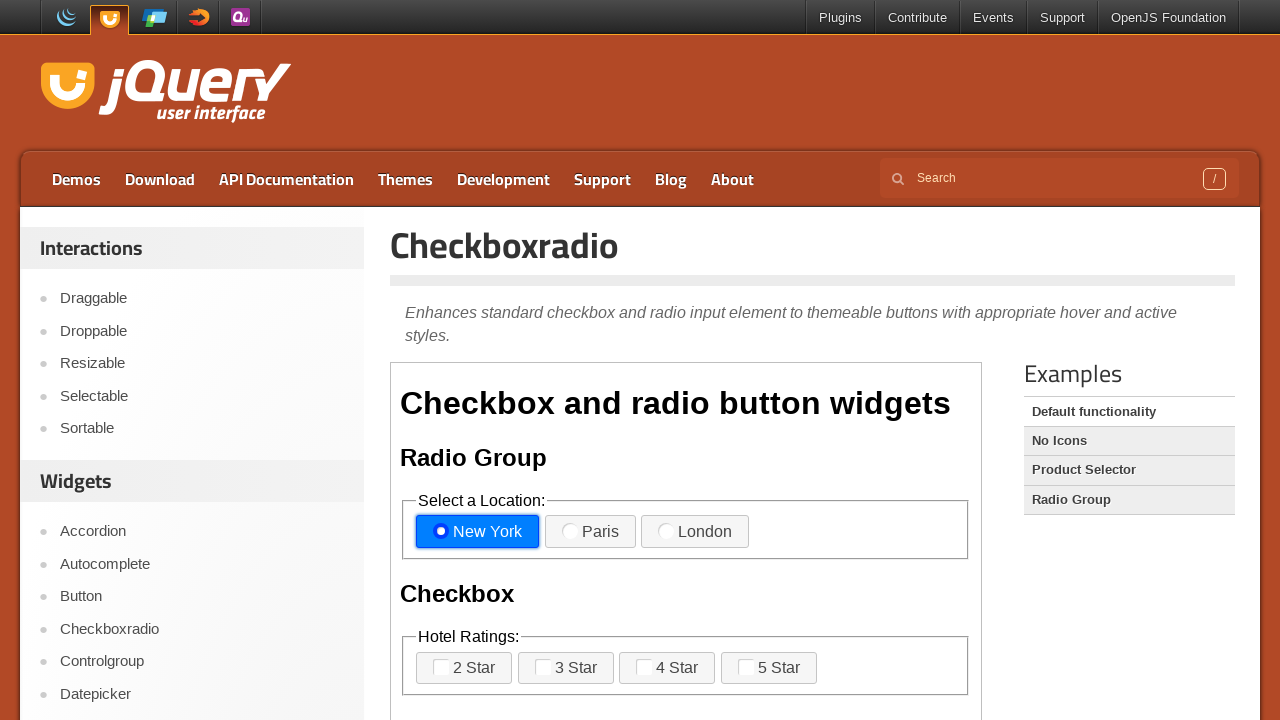

Clicked checkbox 2 of 11 at (590, 532) on iframe.demo-frame >> internal:control=enter-frame >> label[class*='checkboxradio
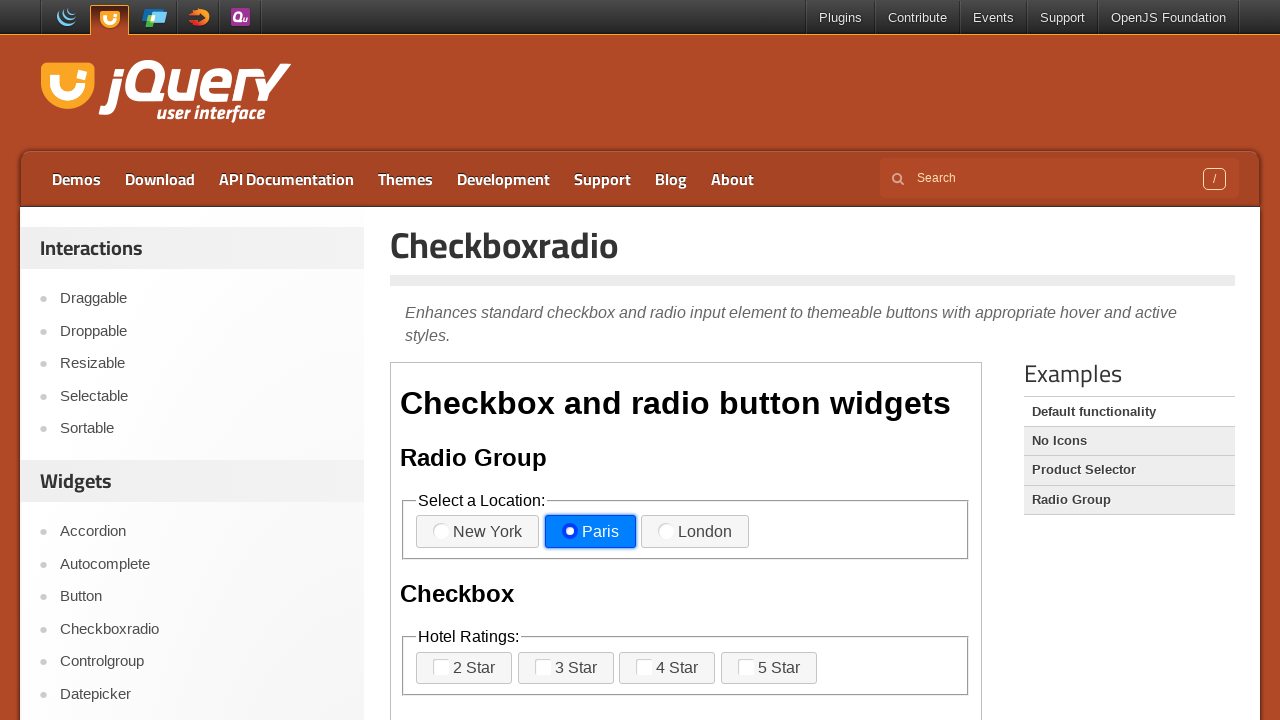

Clicked checkbox 3 of 11 at (695, 532) on iframe.demo-frame >> internal:control=enter-frame >> label[class*='checkboxradio
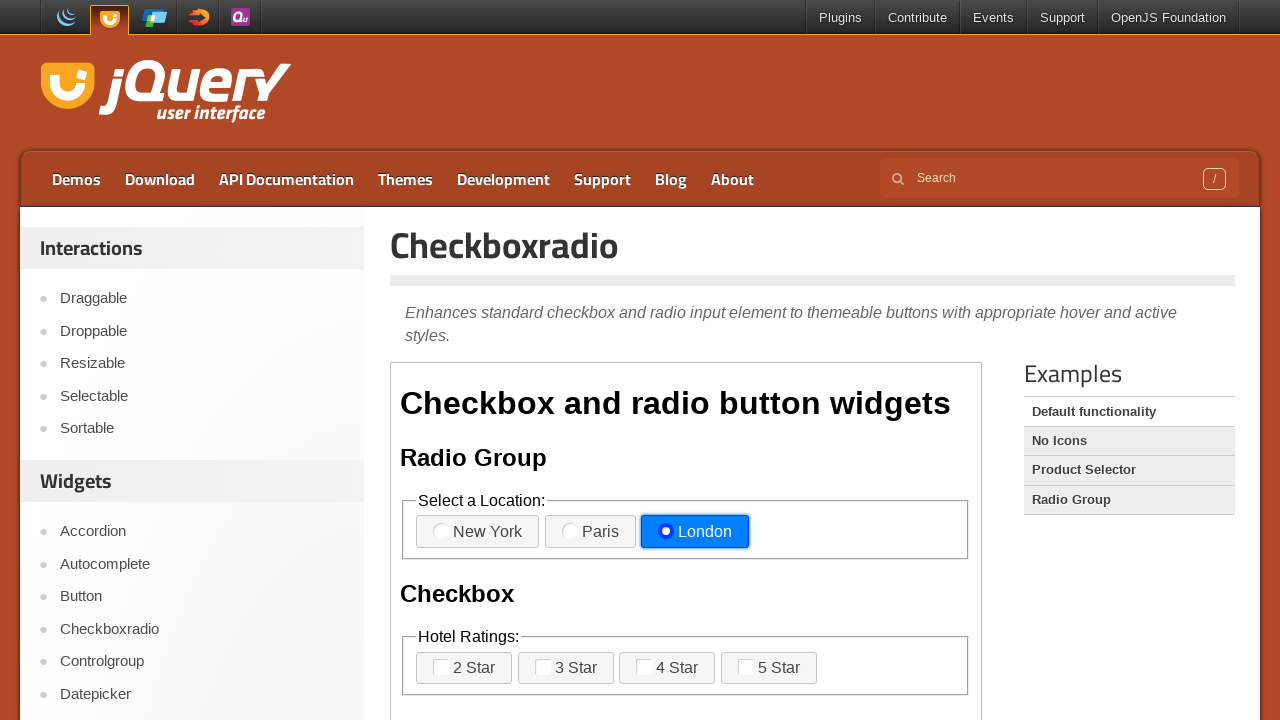

Clicked checkbox 4 of 11 at (464, 668) on iframe.demo-frame >> internal:control=enter-frame >> label[class*='checkboxradio
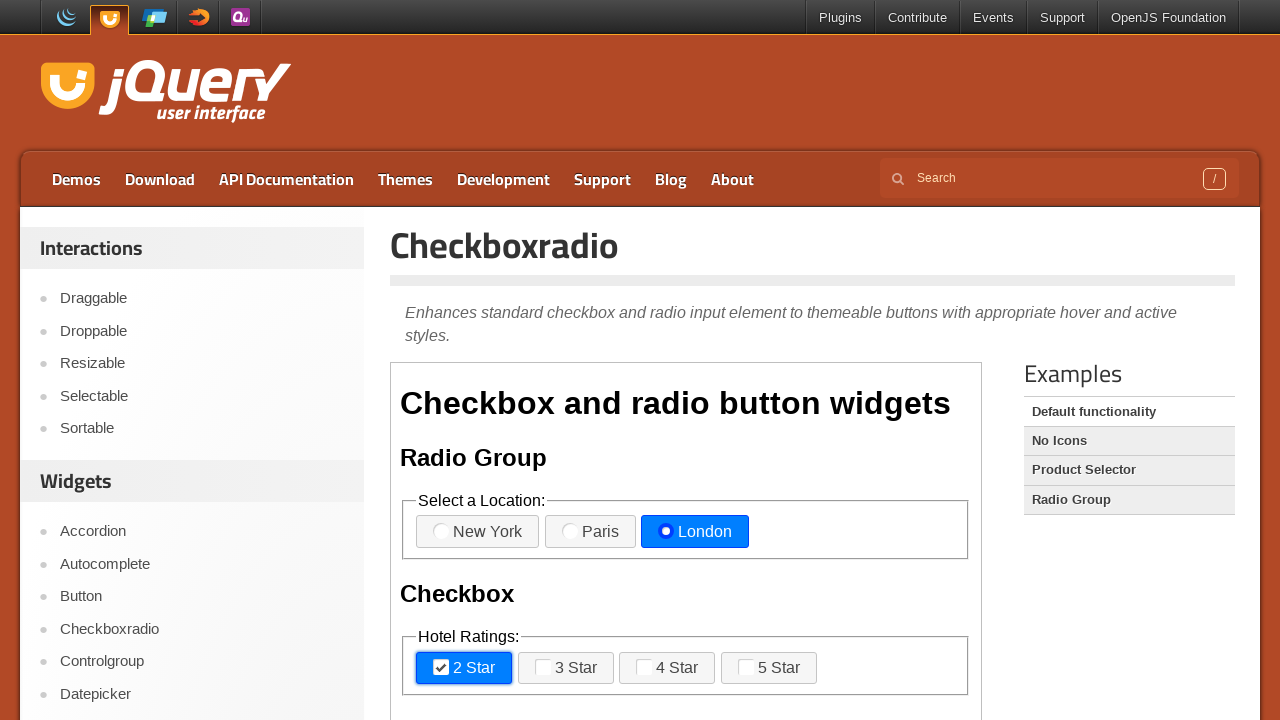

Clicked checkbox 5 of 11 at (566, 668) on iframe.demo-frame >> internal:control=enter-frame >> label[class*='checkboxradio
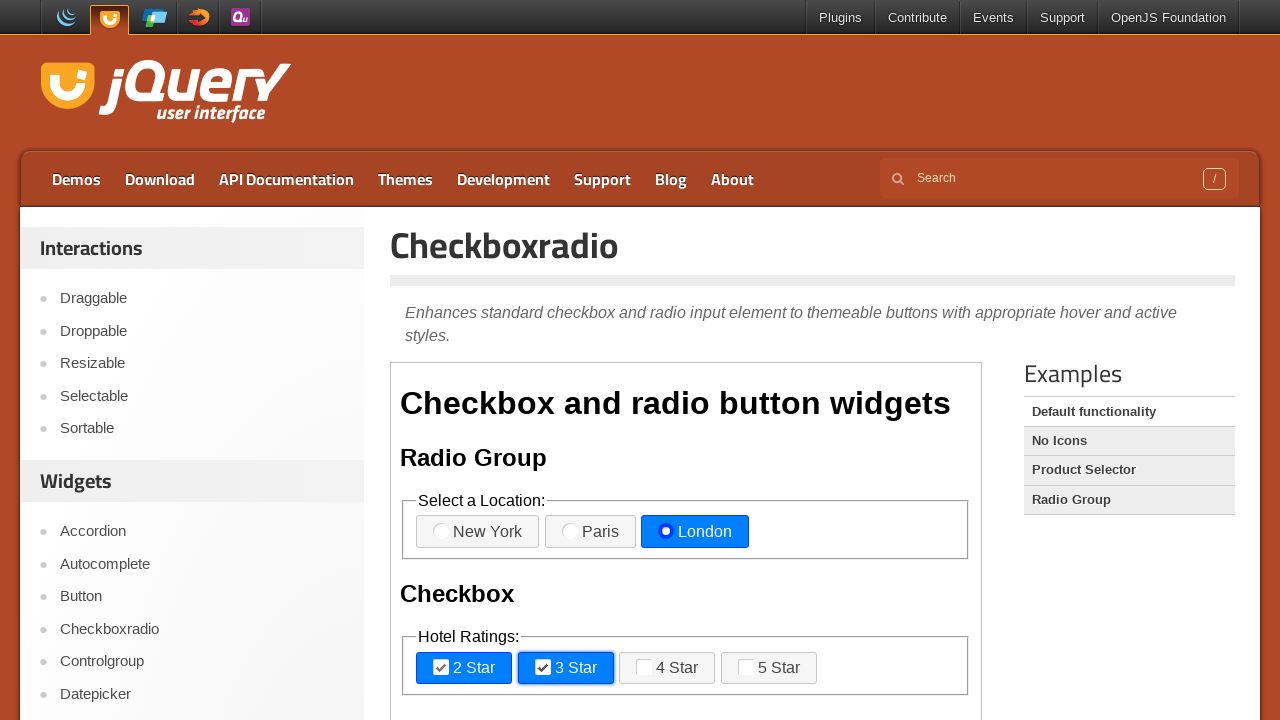

Clicked checkbox 6 of 11 at (667, 668) on iframe.demo-frame >> internal:control=enter-frame >> label[class*='checkboxradio
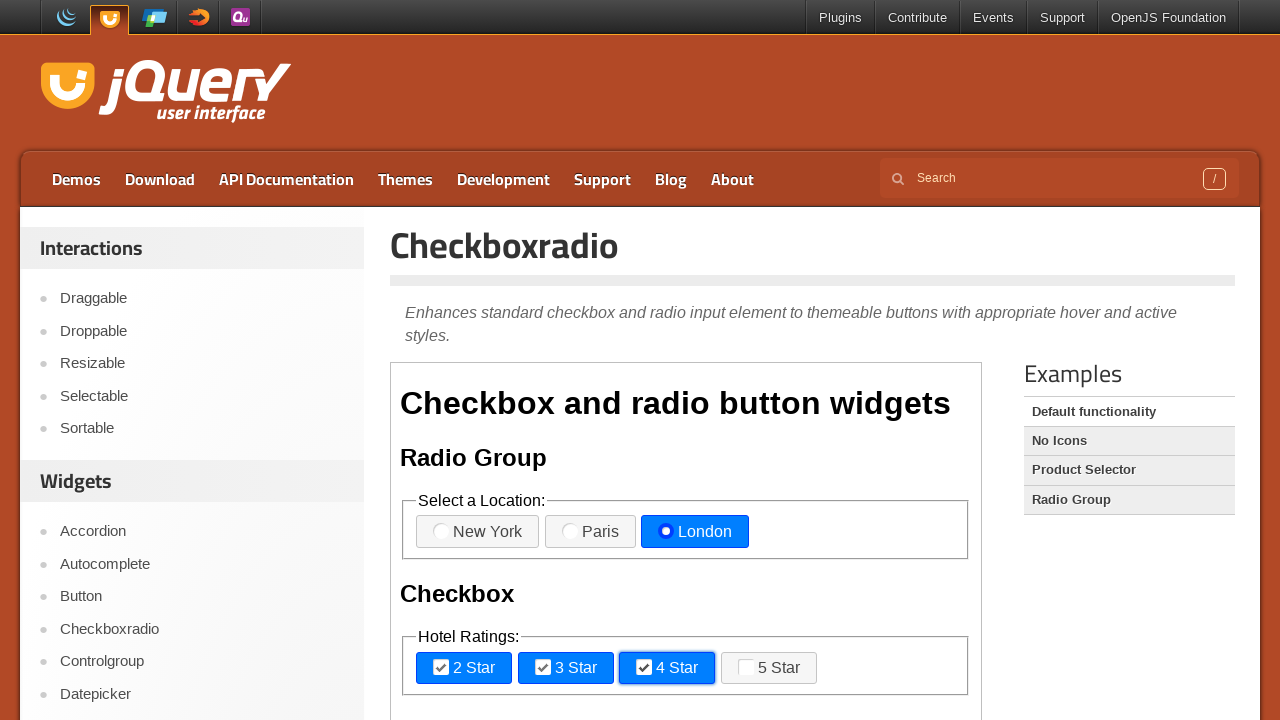

Clicked checkbox 7 of 11 at (769, 668) on iframe.demo-frame >> internal:control=enter-frame >> label[class*='checkboxradio
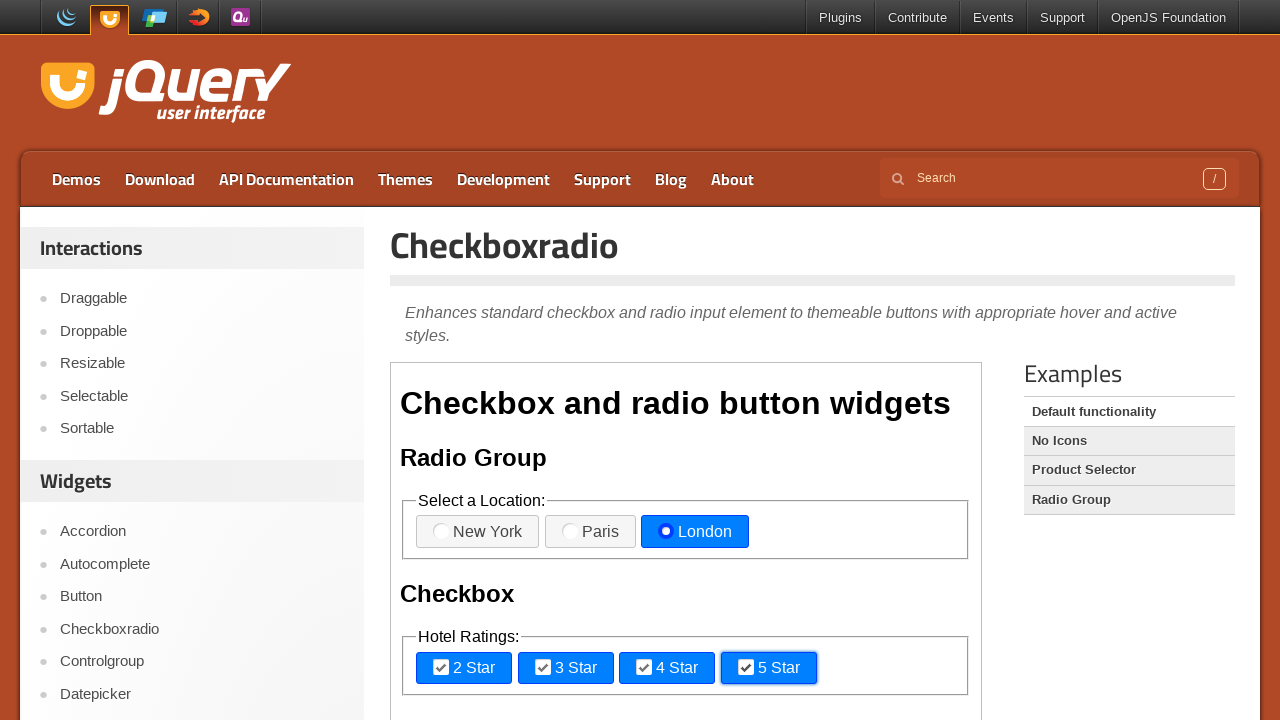

Clicked checkbox 8 of 11 at (476, 361) on iframe.demo-frame >> internal:control=enter-frame >> label[class*='checkboxradio
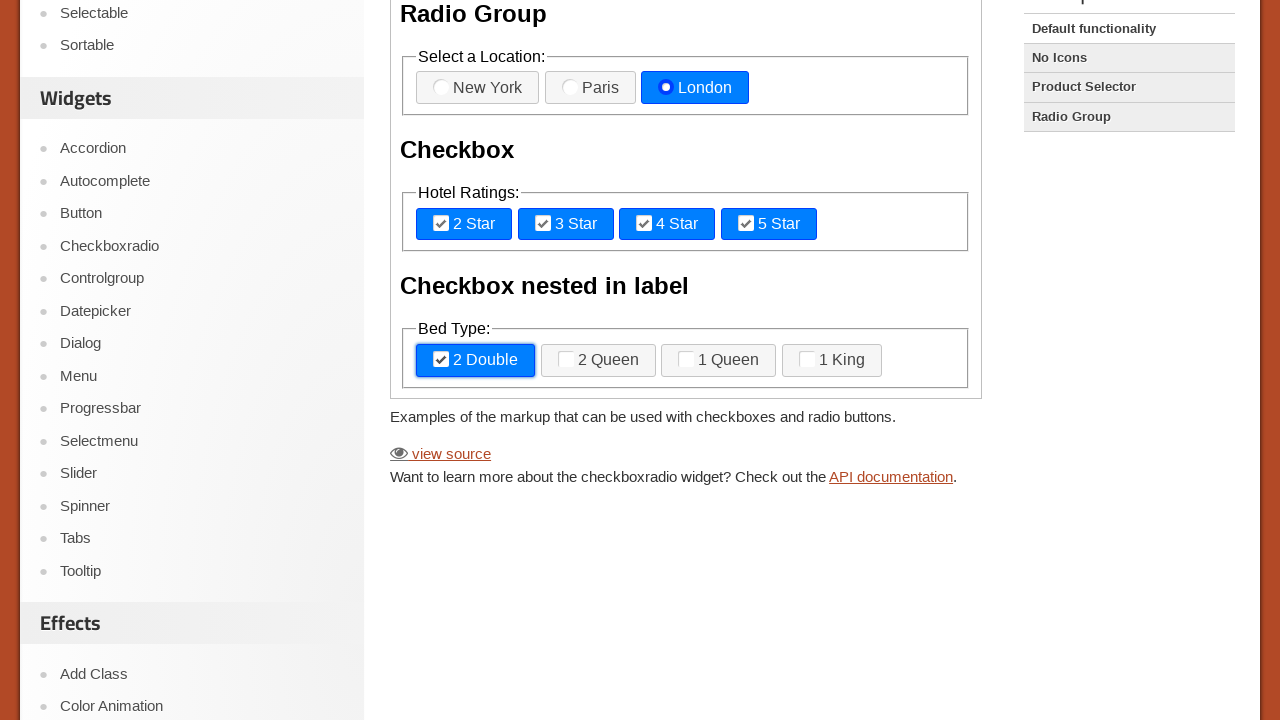

Clicked checkbox 9 of 11 at (598, 361) on iframe.demo-frame >> internal:control=enter-frame >> label[class*='checkboxradio
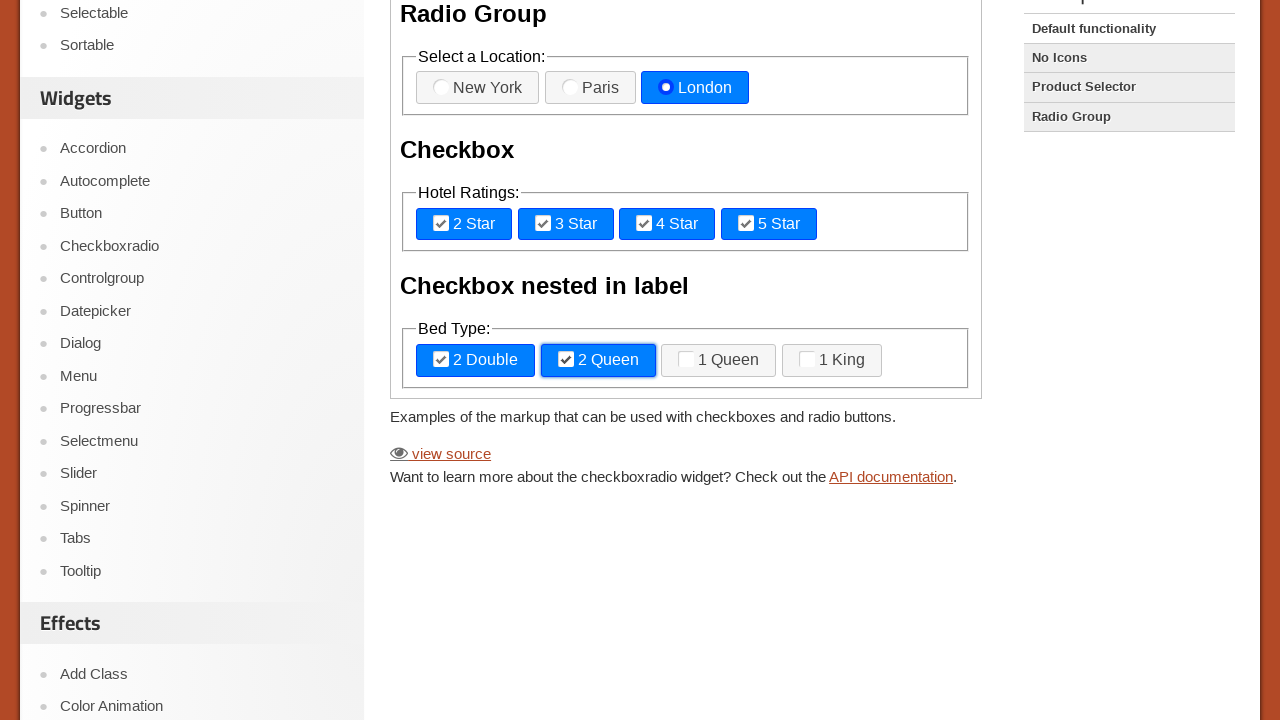

Clicked checkbox 10 of 11 at (719, 361) on iframe.demo-frame >> internal:control=enter-frame >> label[class*='checkboxradio
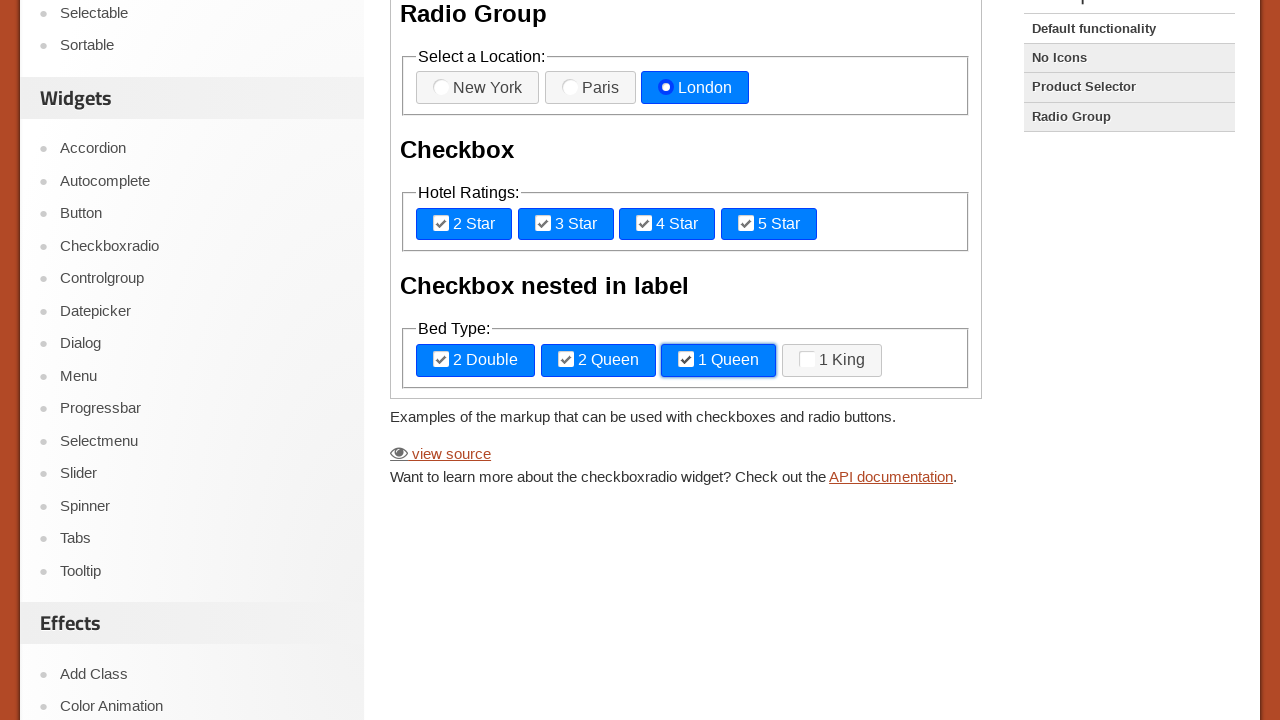

Clicked checkbox 11 of 11 at (832, 361) on iframe.demo-frame >> internal:control=enter-frame >> label[class*='checkboxradio
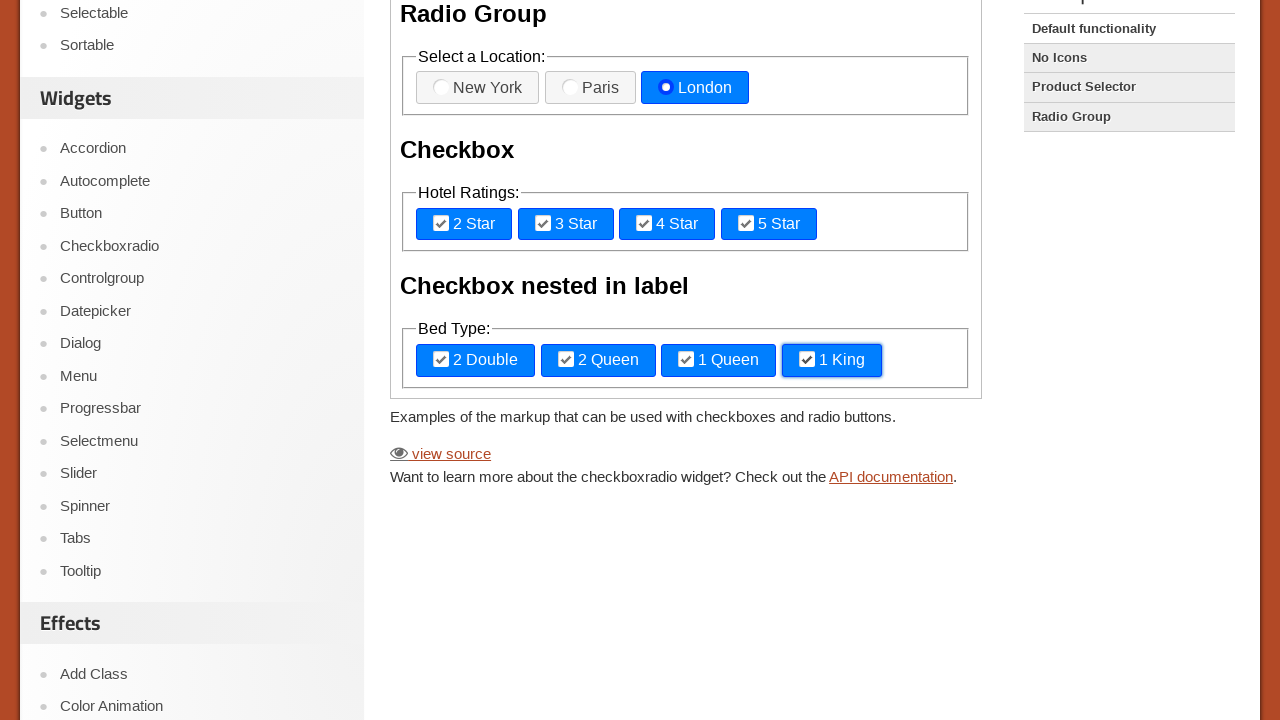

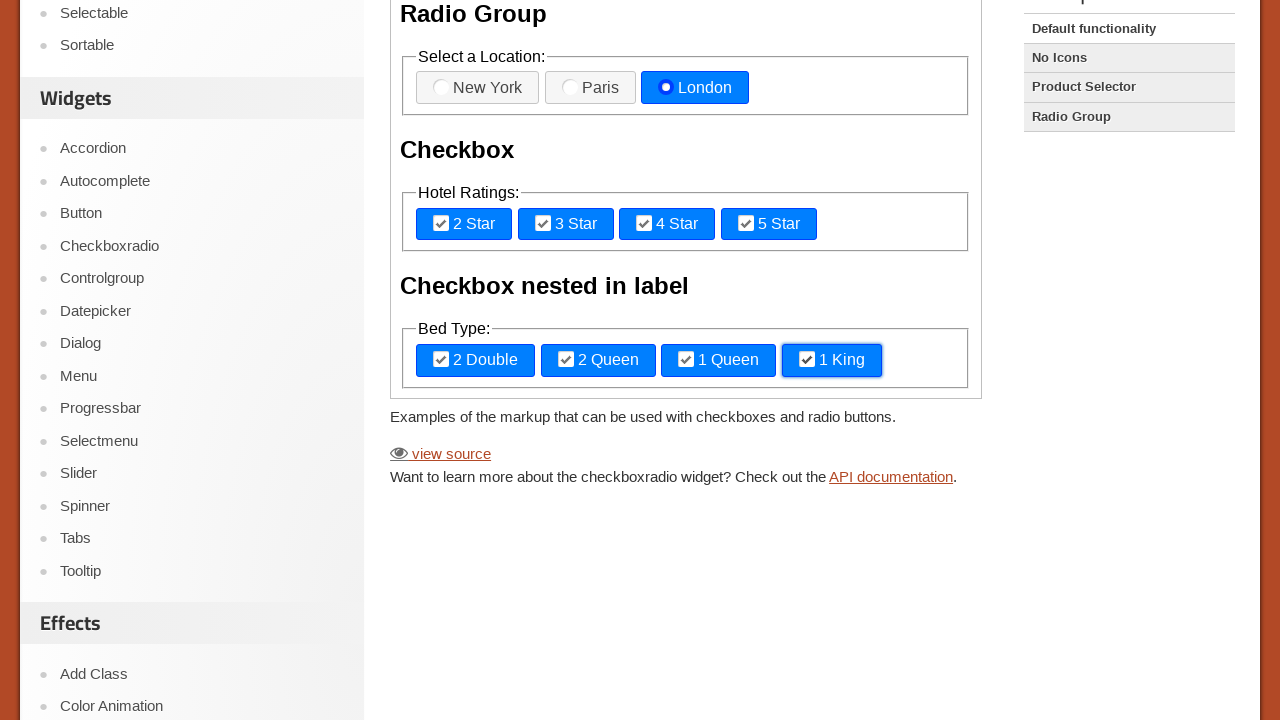